Tests the room creation flow in a chat game application by clicking the start button, interacting with a textbox, and creating a new room.

Starting URL: https://chatchatgame.netlify.app/

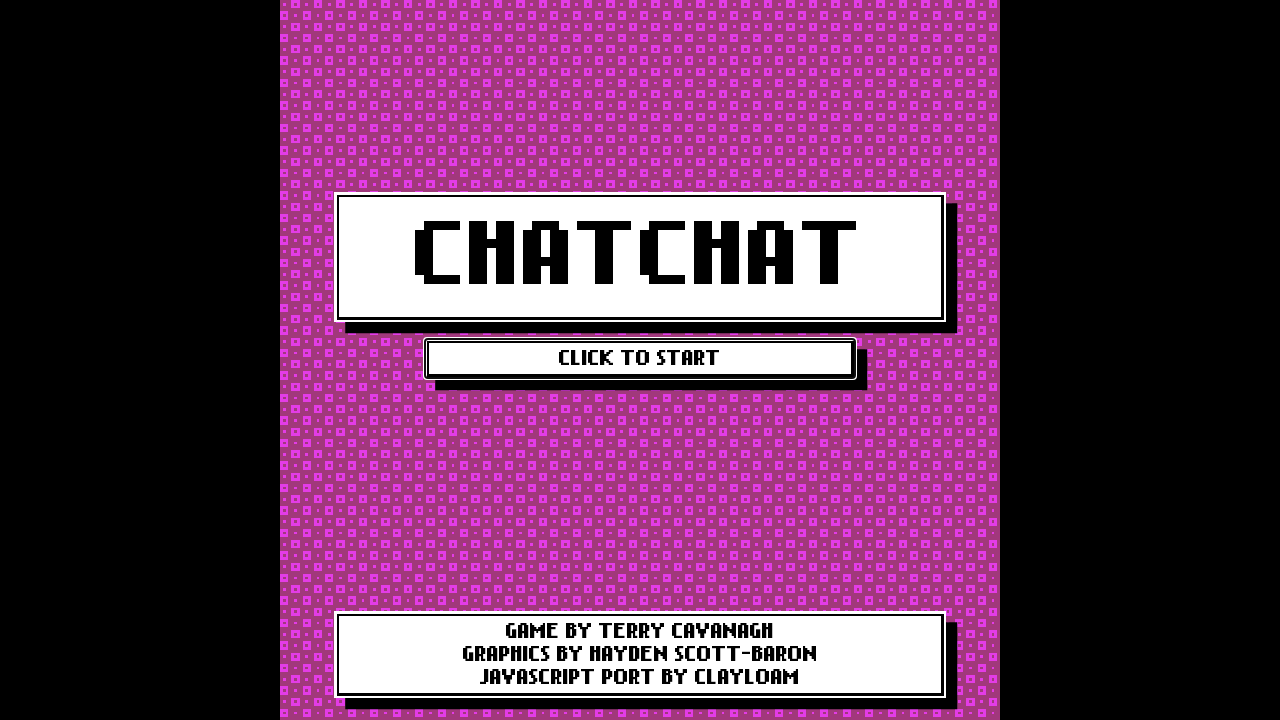

Clicked the start button to begin the chat game at (640, 359) on internal:role=button[name="Click to start"i]
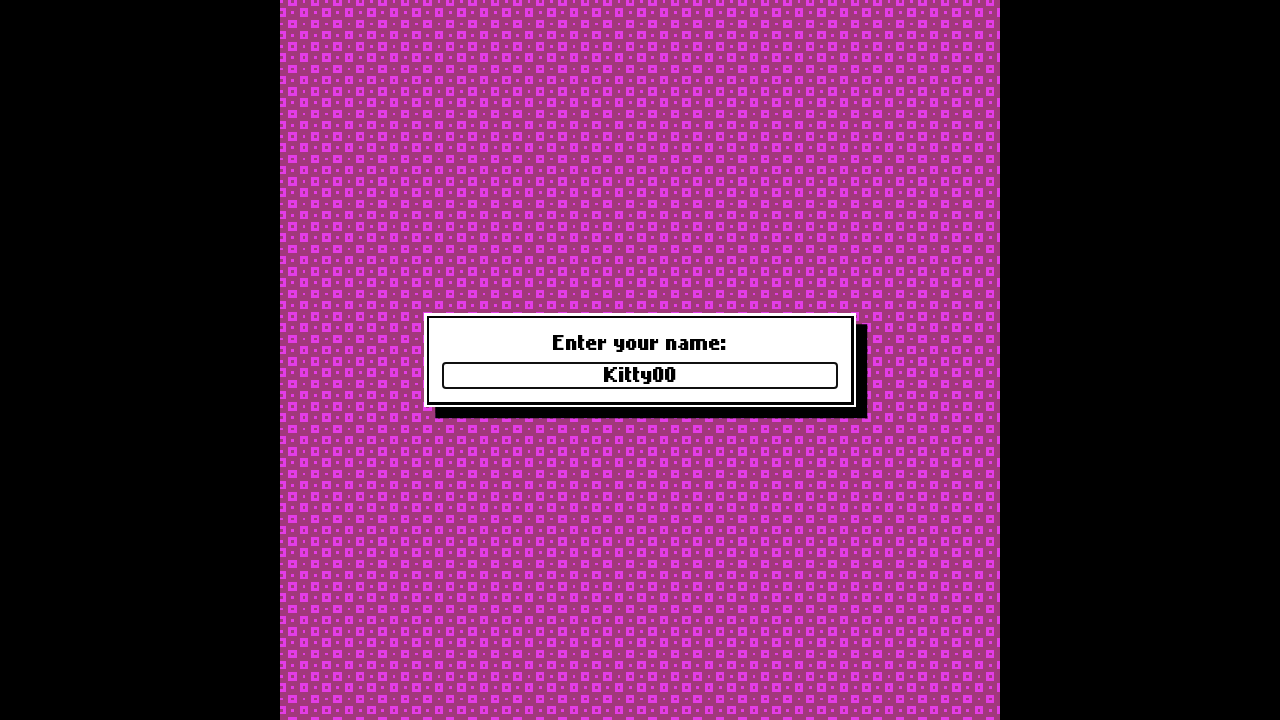

Clicked on the textbox to focus it at (640, 375) on internal:role=textbox
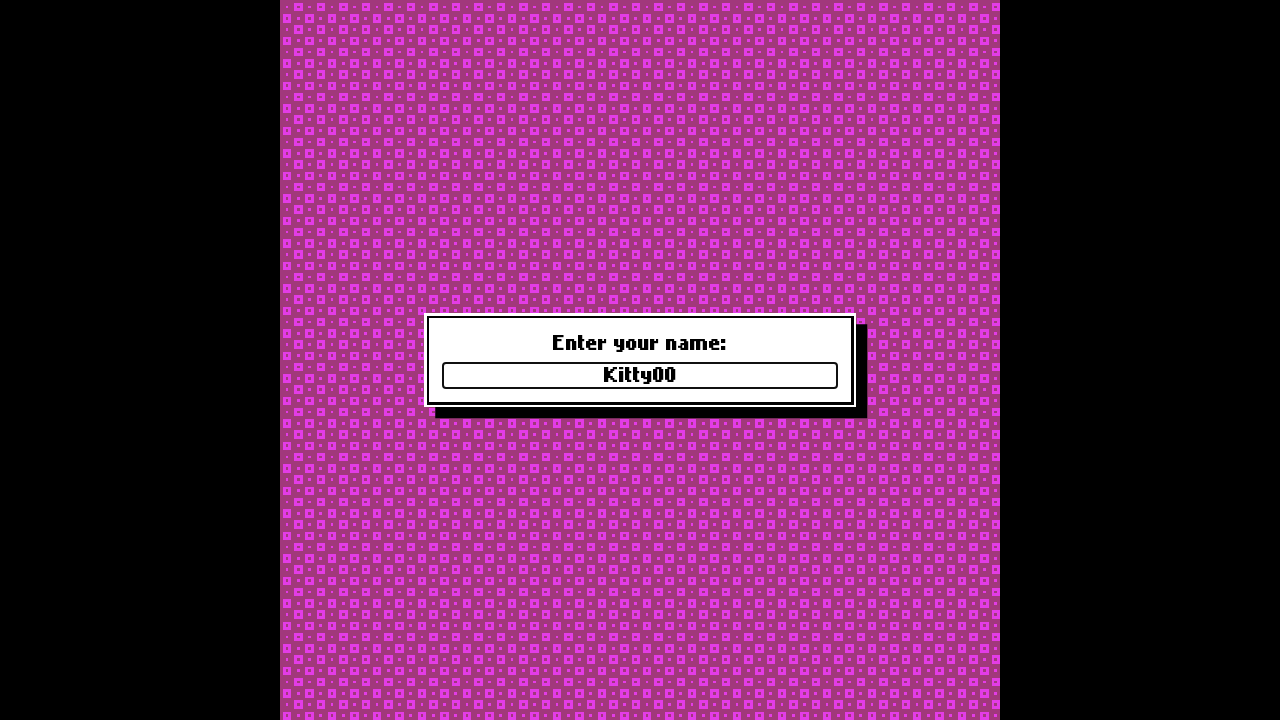

Pressed Enter in the textbox on internal:role=textbox
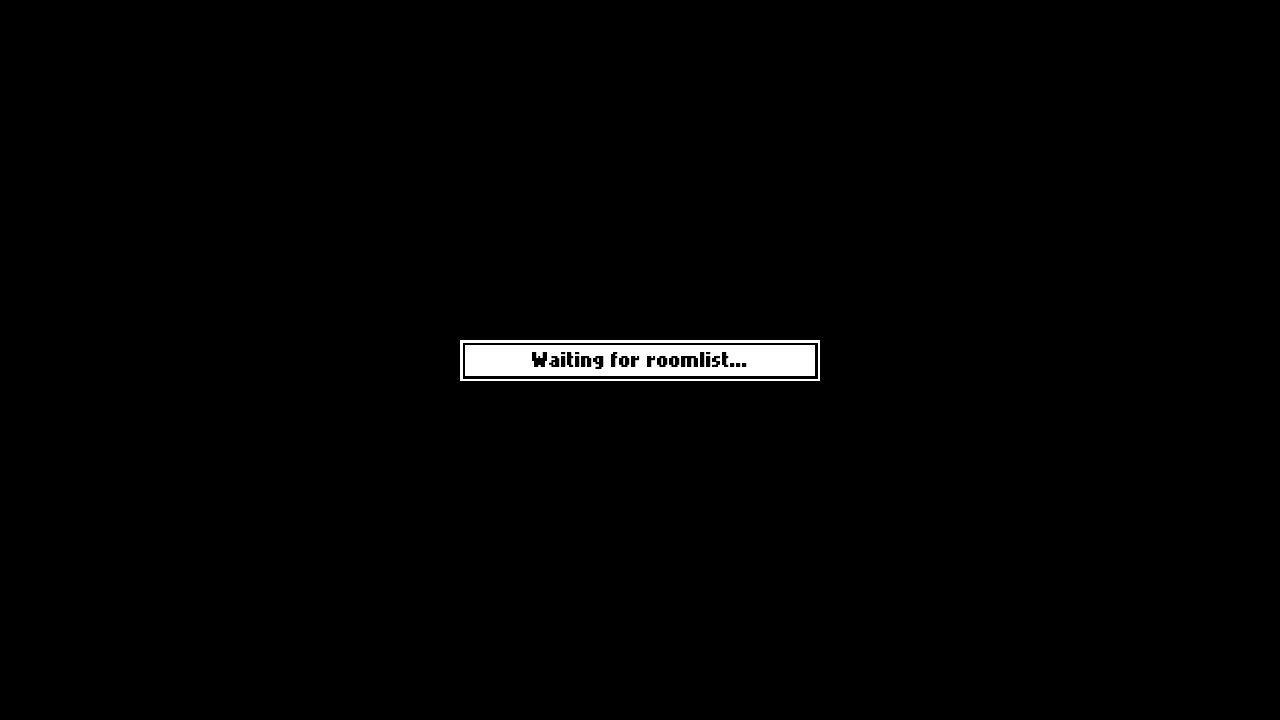

Clicked the Create Room button to initiate room creation at (759, 557) on internal:role=button[name="Create Room"i]
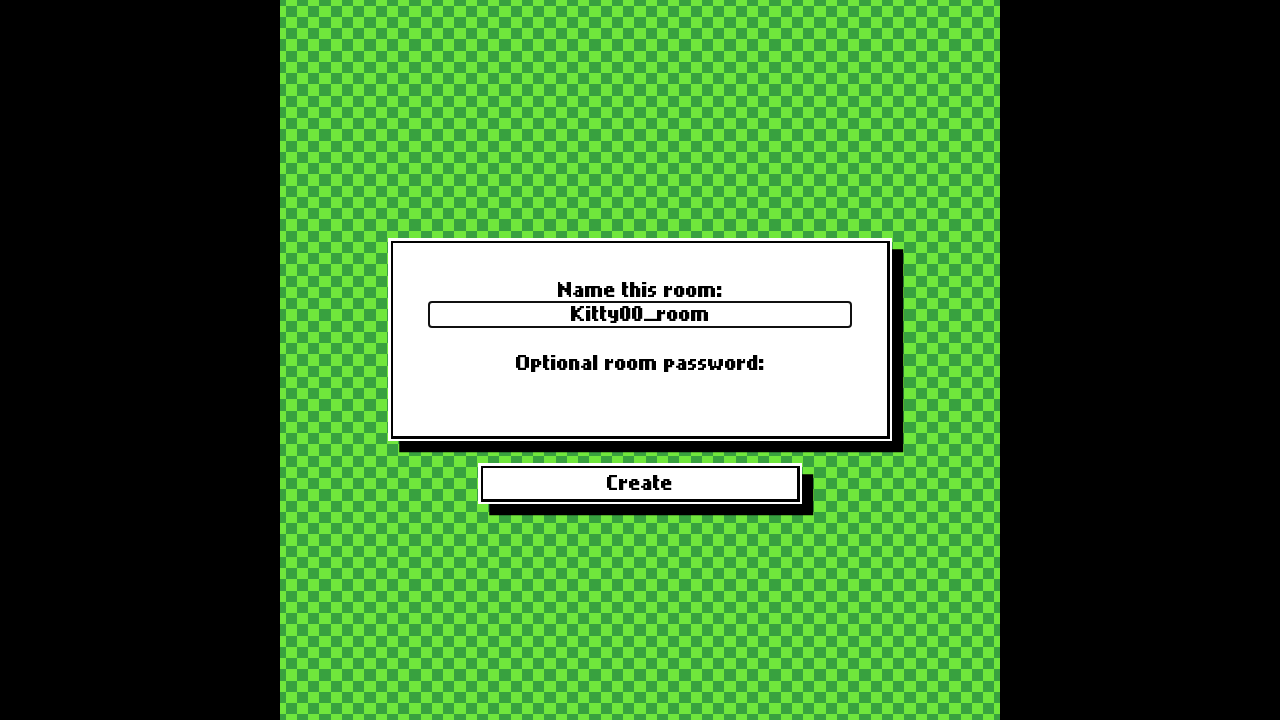

Clicked the Create button to confirm and finalize room creation at (640, 483) on internal:role=button[name="Create"i]
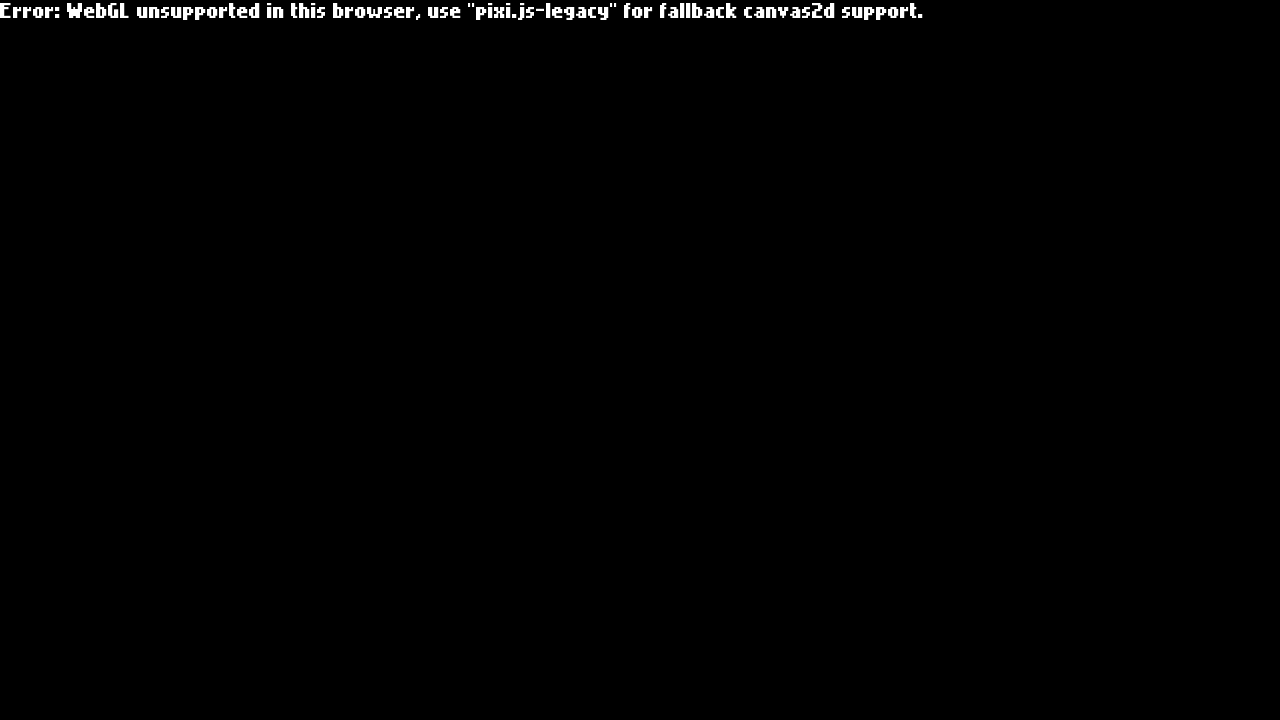

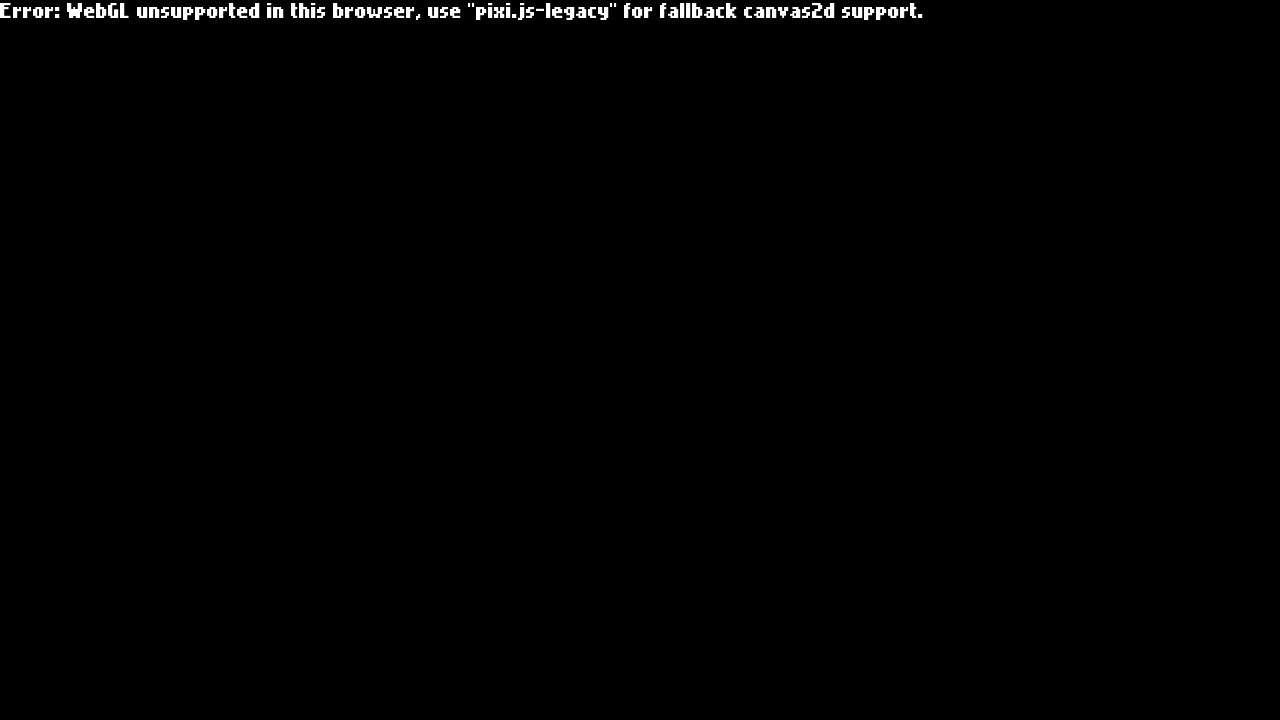